Tests clicking on the site logo link

Starting URL: https://atid.store/product-category/accessories/

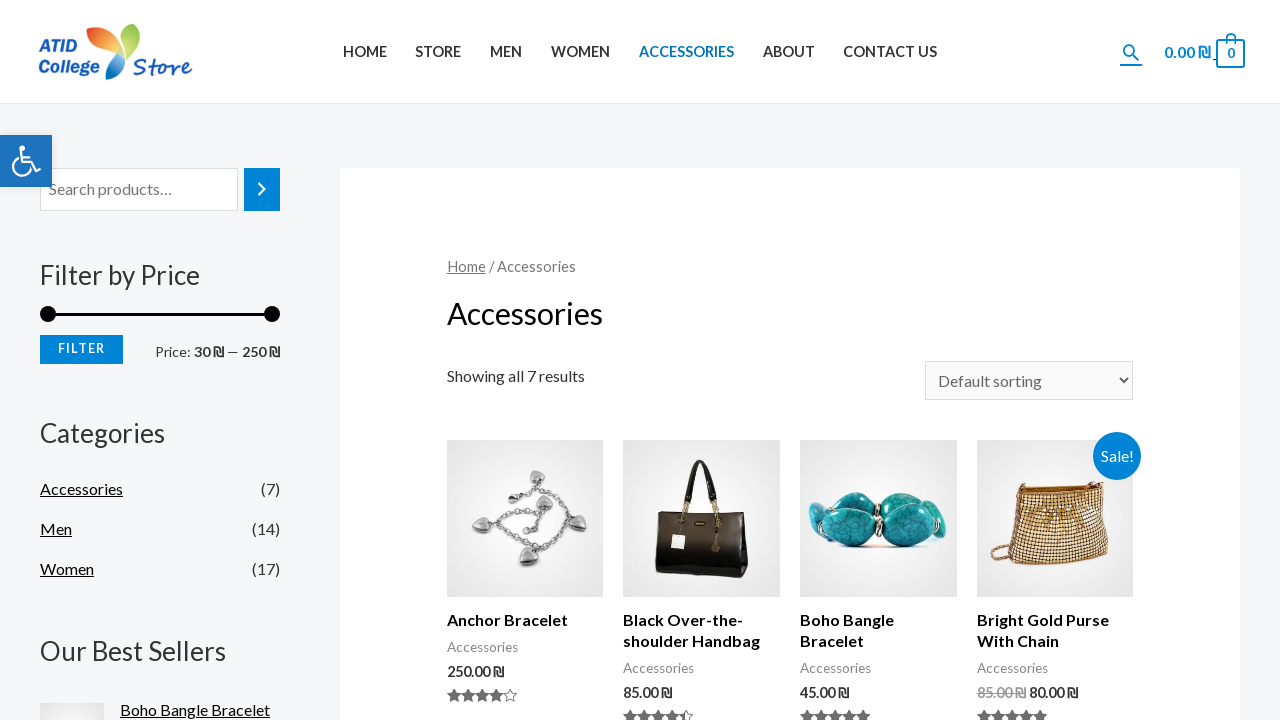

Clicked on the site logo link at (115, 52) on .custom-logo
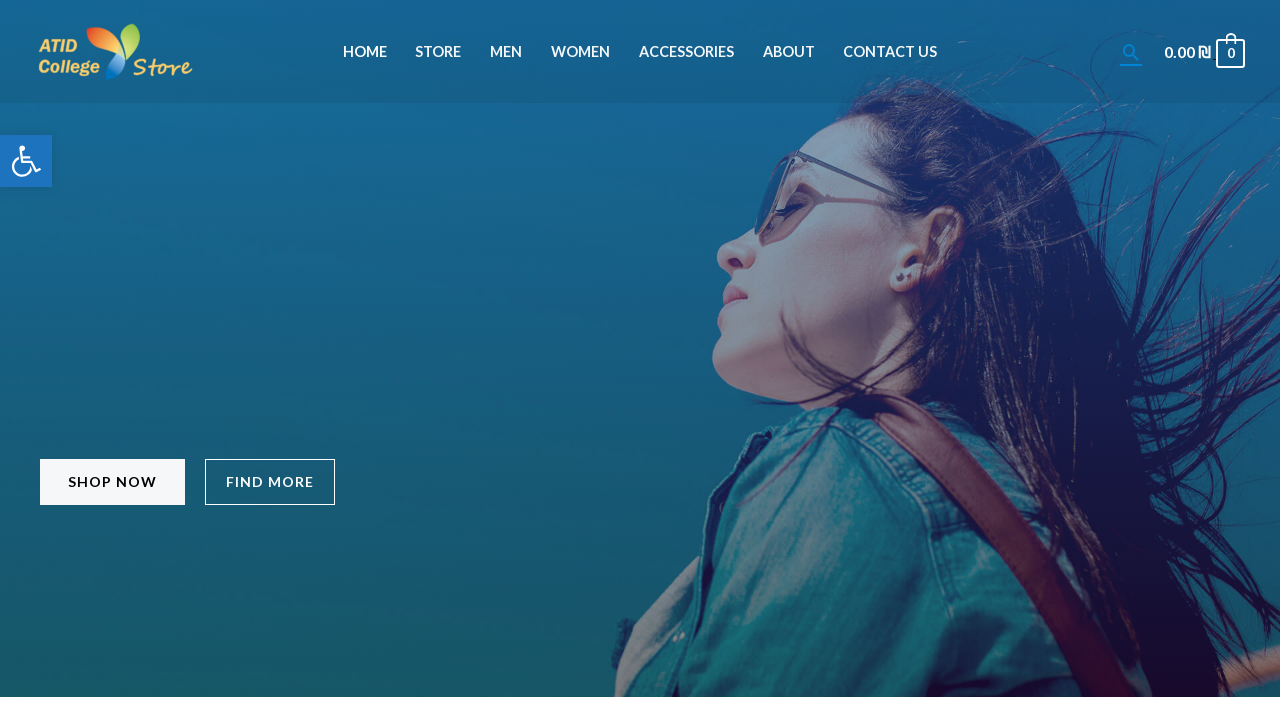

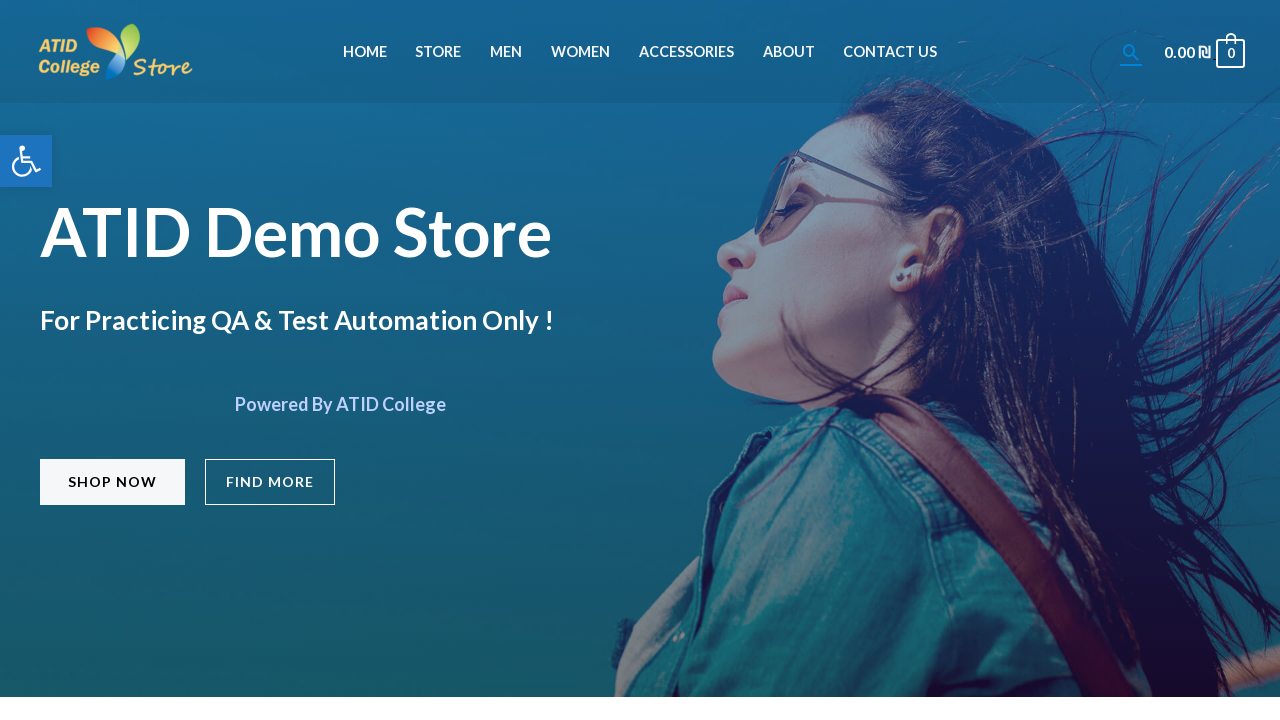